Tests file download functionality by navigating to a download page and clicking on a download link to trigger a file download.

Starting URL: https://the-internet.herokuapp.com/download

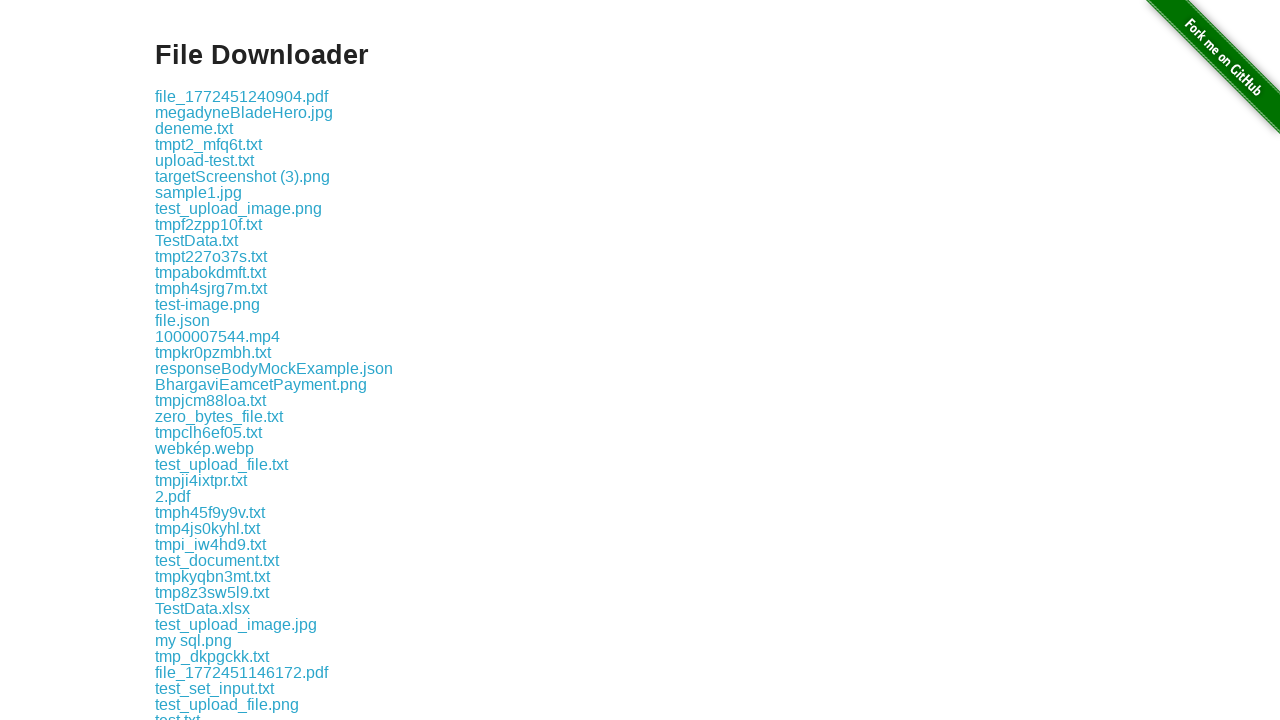

Clicked on the first download link to trigger file download at (242, 96) on .example a
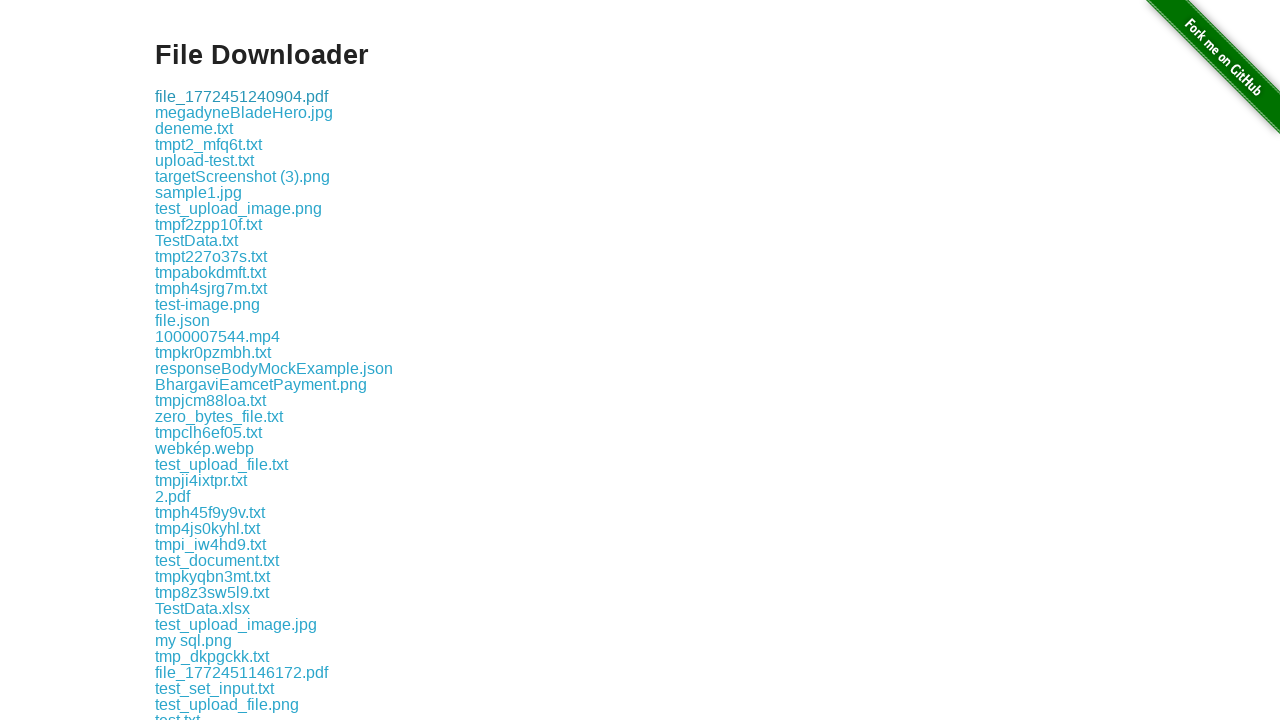

Waited 2 seconds for download to complete
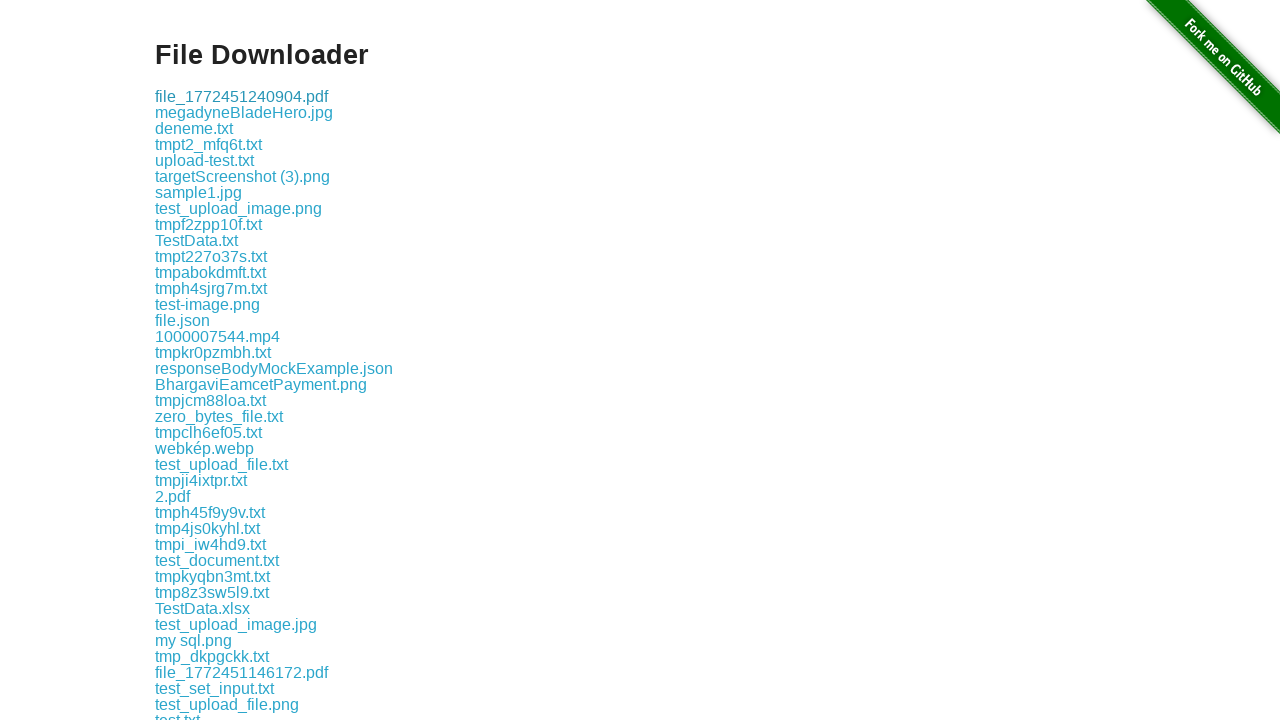

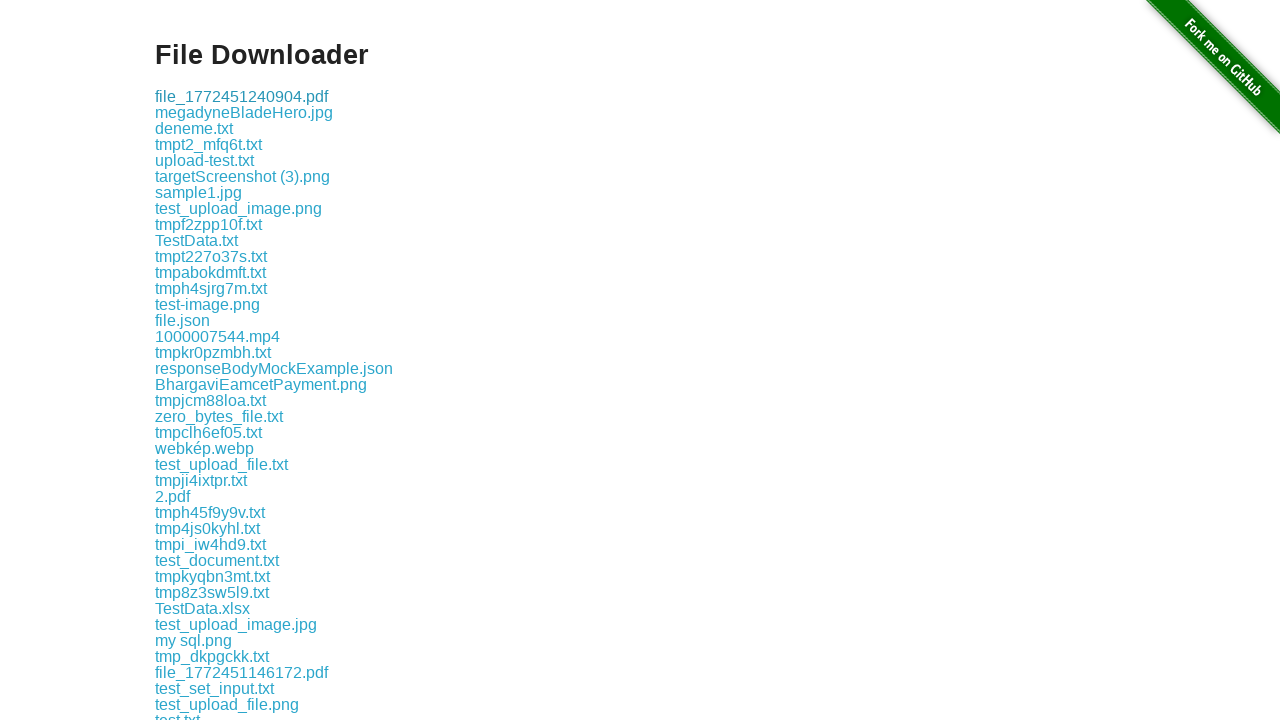